Tests opening a new browser window by navigating to a page, opening a new window, navigating to a different page in that window, and verifying there are 2 windows open.

Starting URL: https://the-internet.herokuapp.com/windows

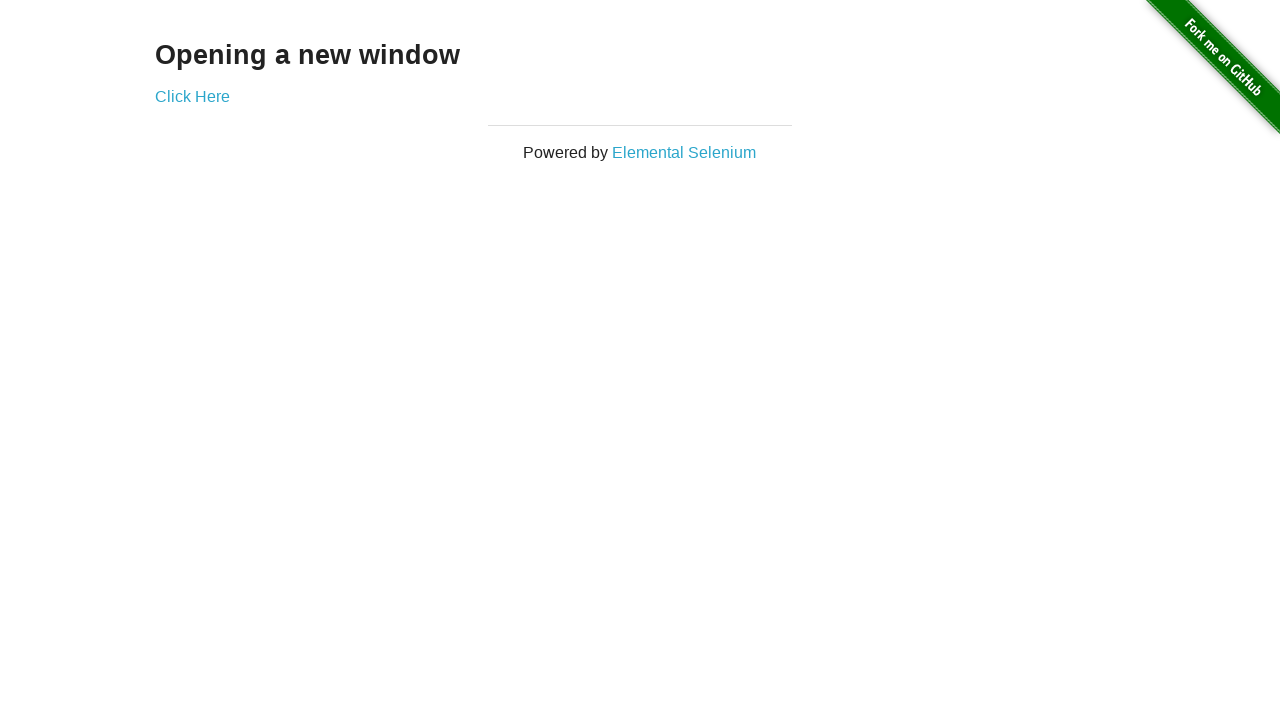

Opened a new browser window
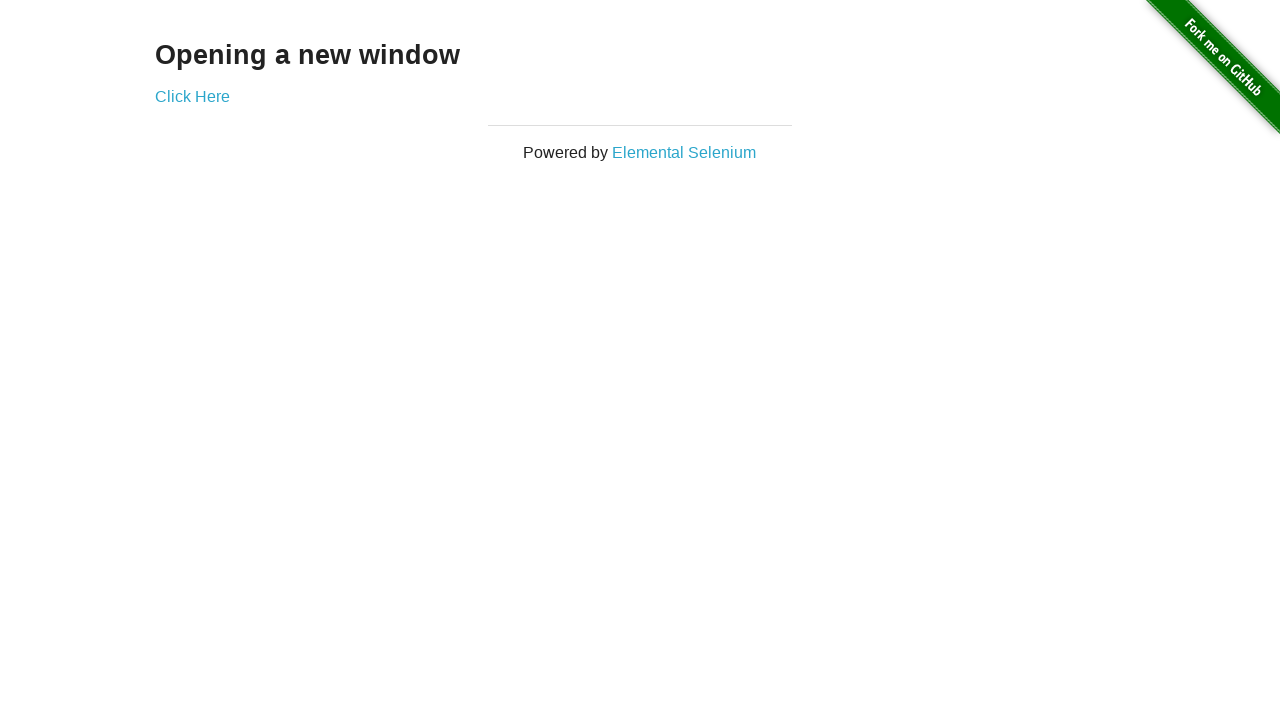

Navigated to typos page in the new window
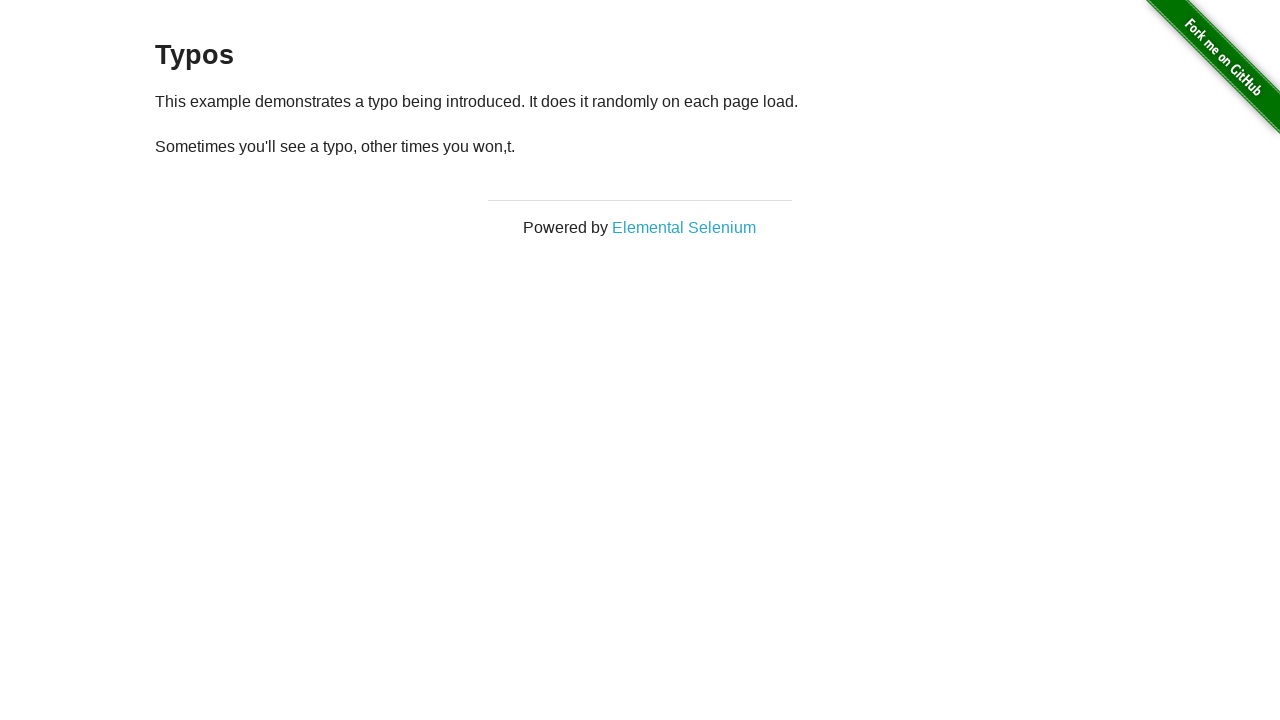

Verified 2 windows are open
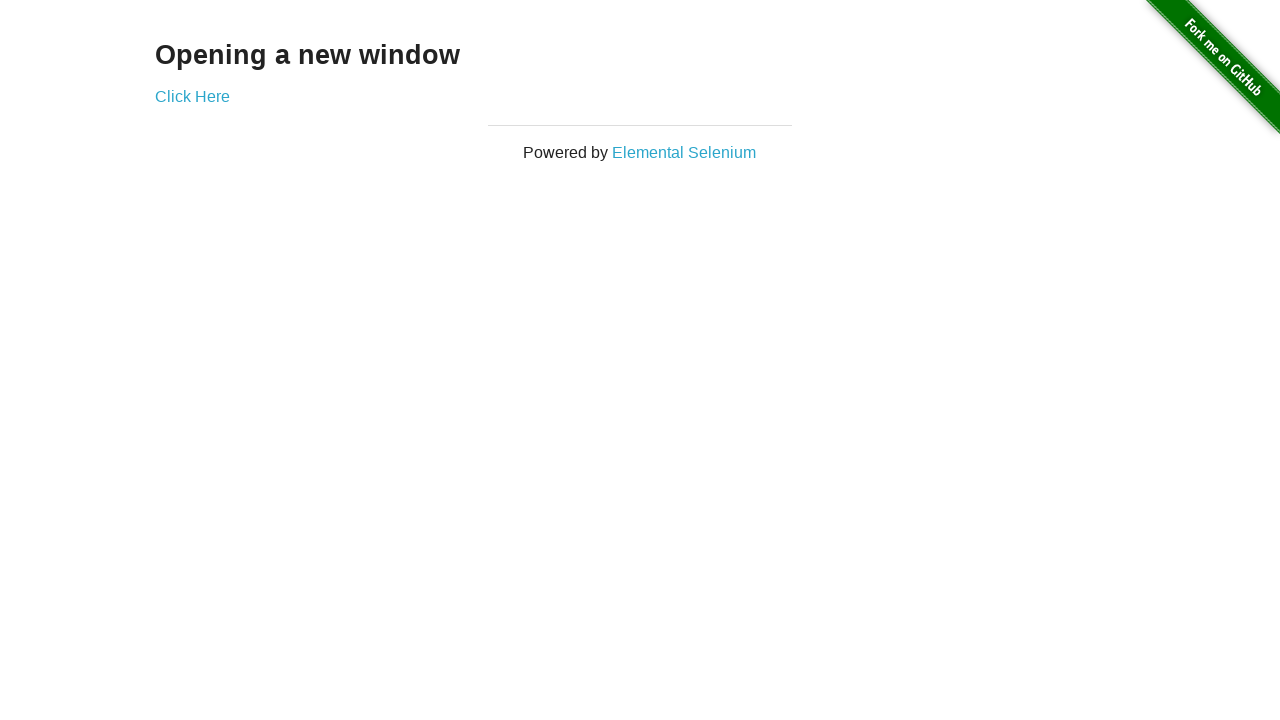

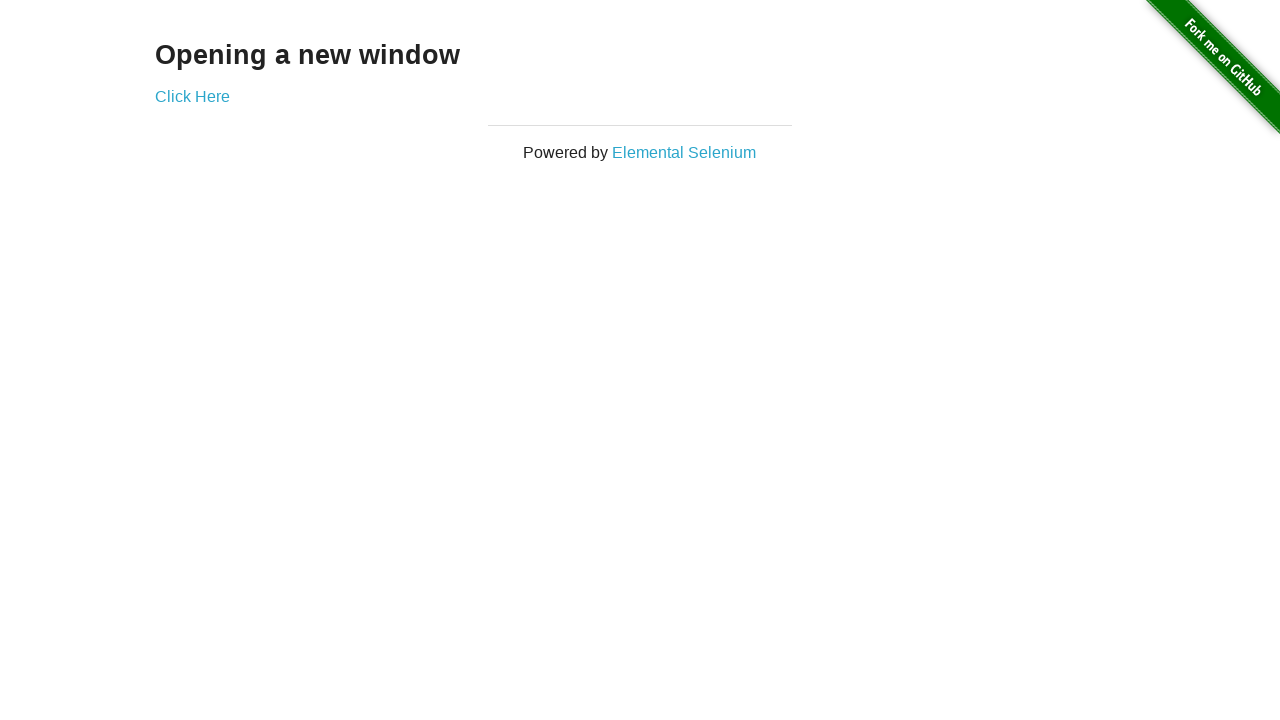